Validates that the sum of all amounts in a table matches the displayed total by calculating the sum of values in the Amount column and comparing it with the displayed total

Starting URL: https://rahulshettyacademy.com/AutomationPractice/

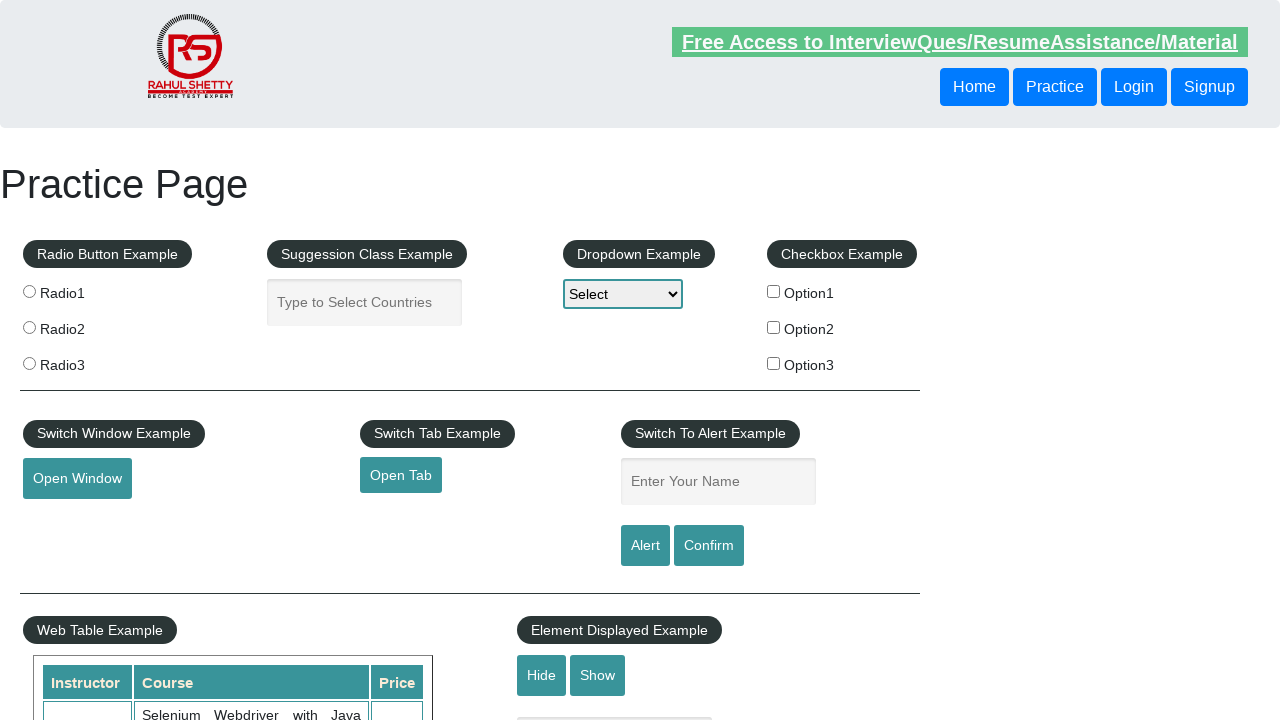

Located the table with fixed header
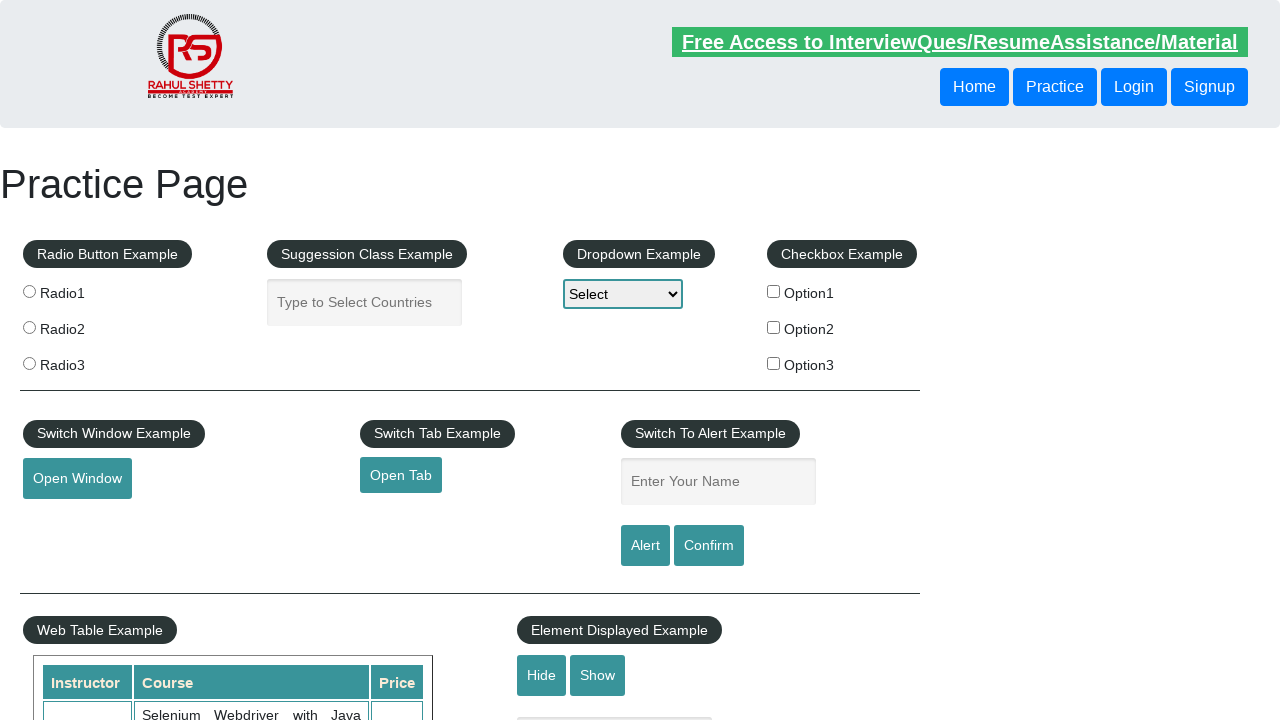

Retrieved all cells from the Amount column (last column)
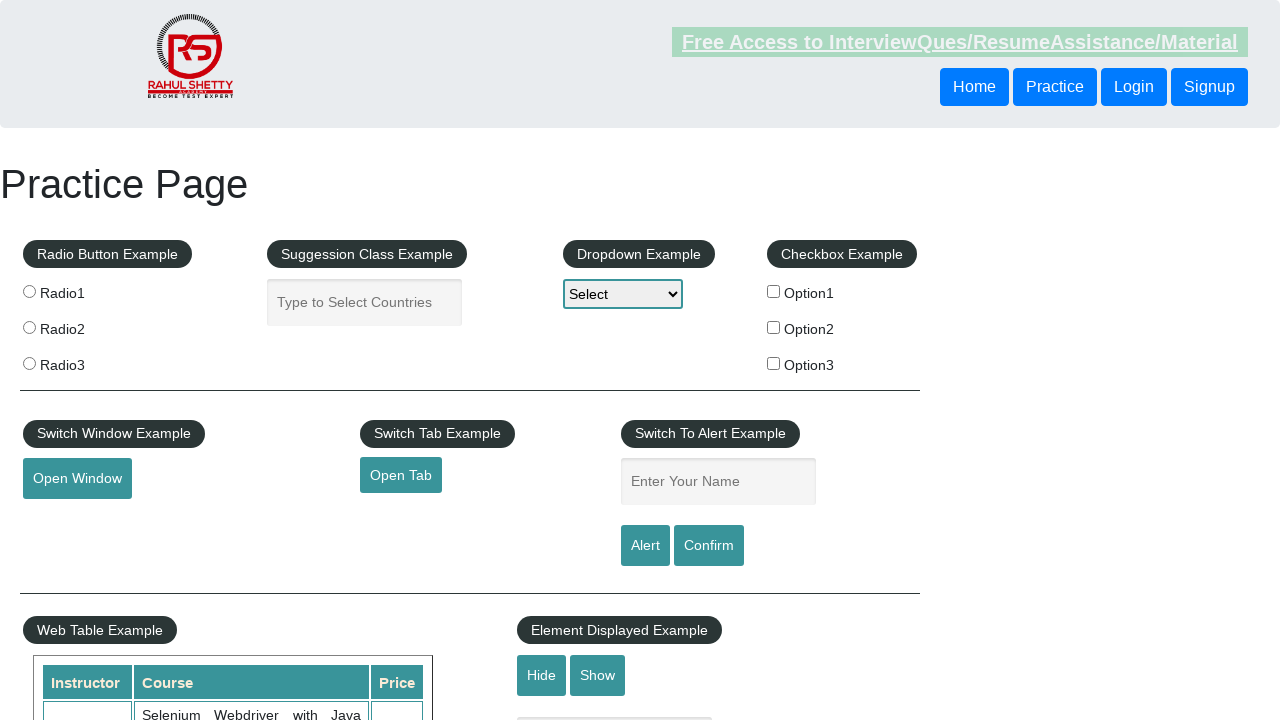

Retrieved text content from Amount cell: 28
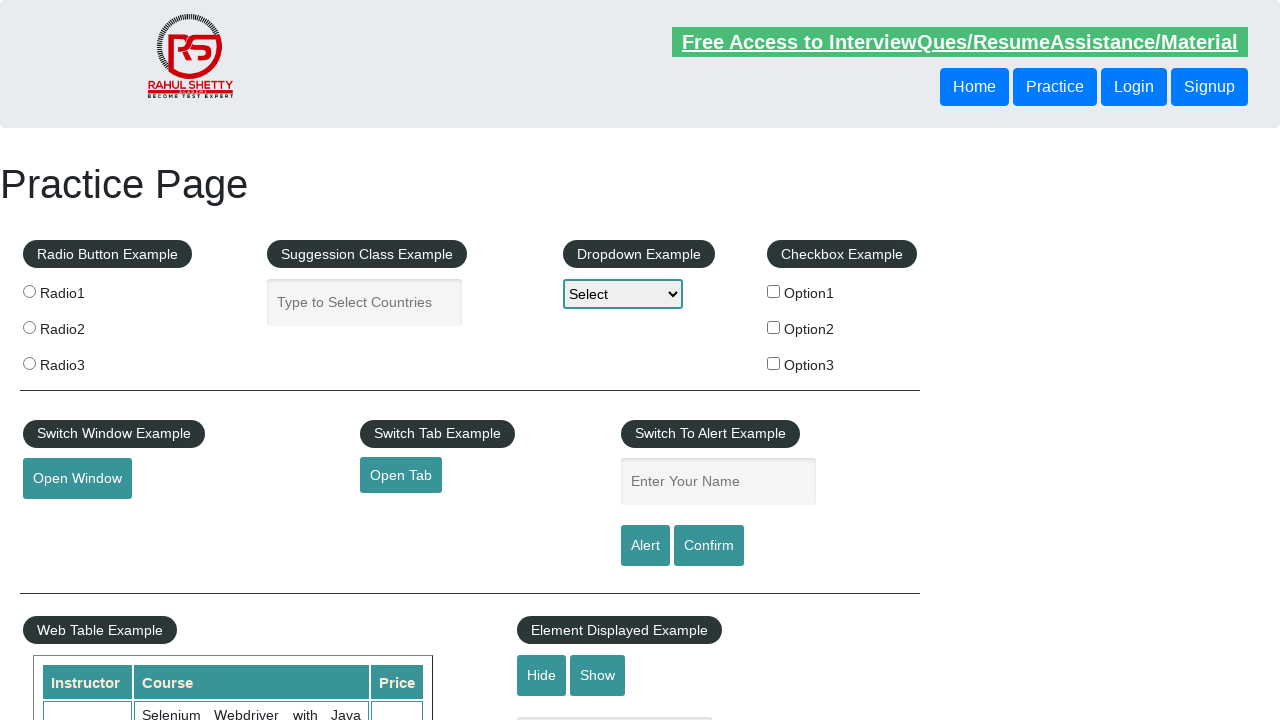

Added 28 to calculated sum. Running total: 28
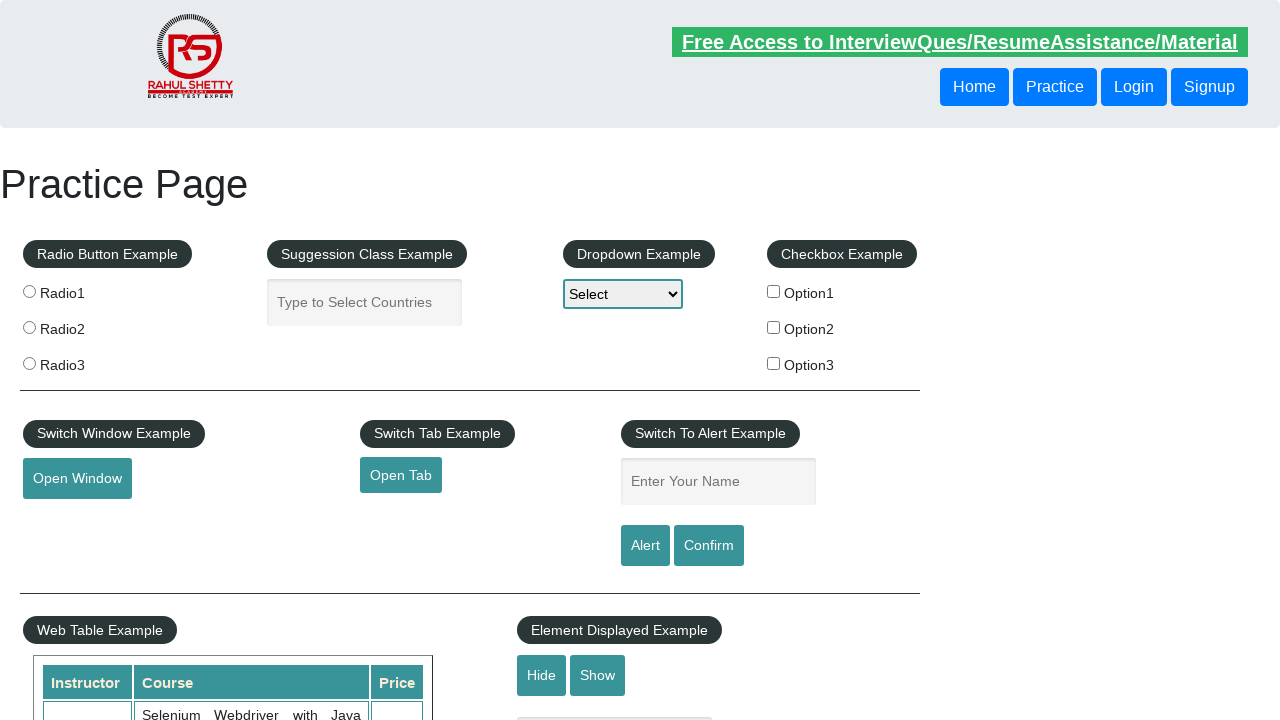

Retrieved text content from Amount cell: 23
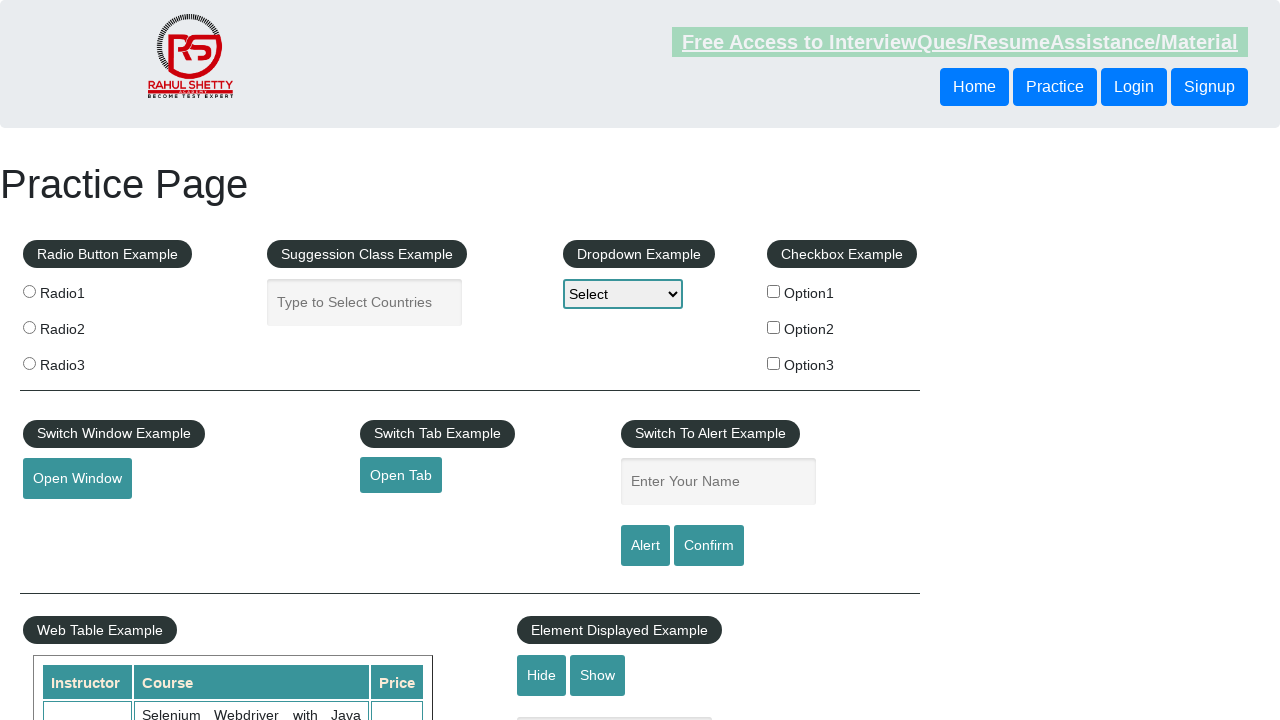

Added 23 to calculated sum. Running total: 51
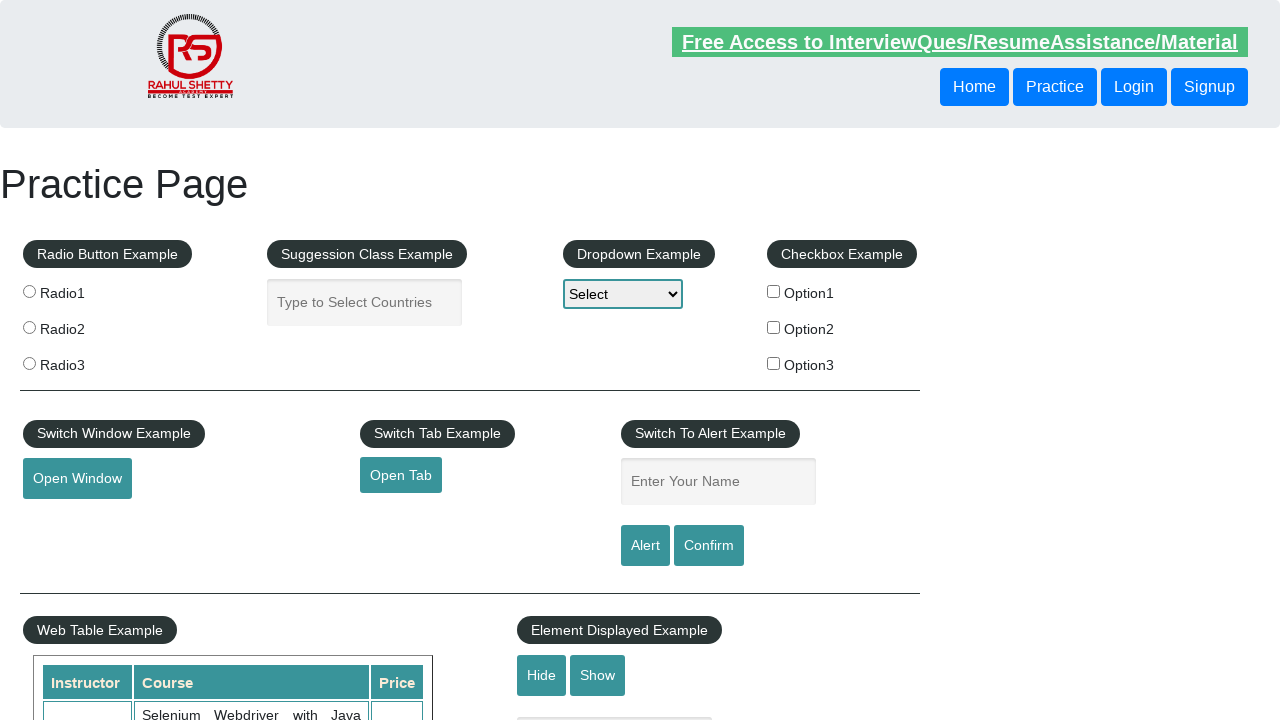

Retrieved text content from Amount cell: 48
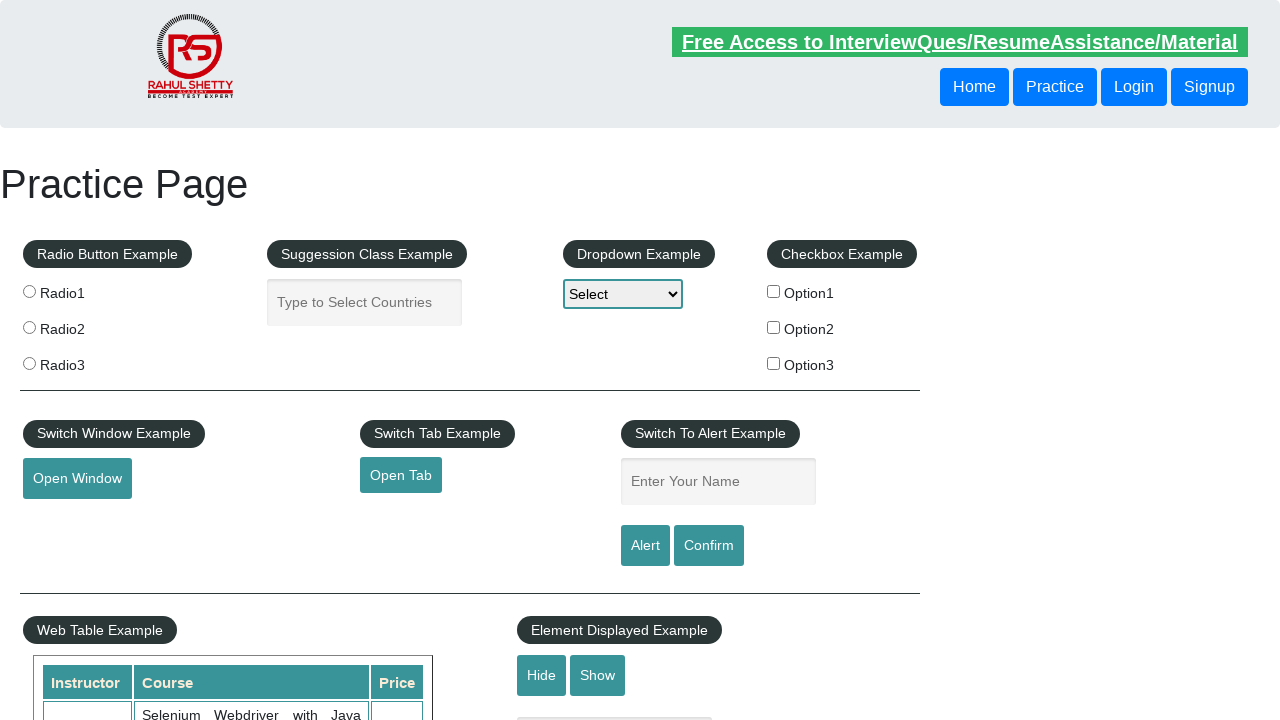

Added 48 to calculated sum. Running total: 99
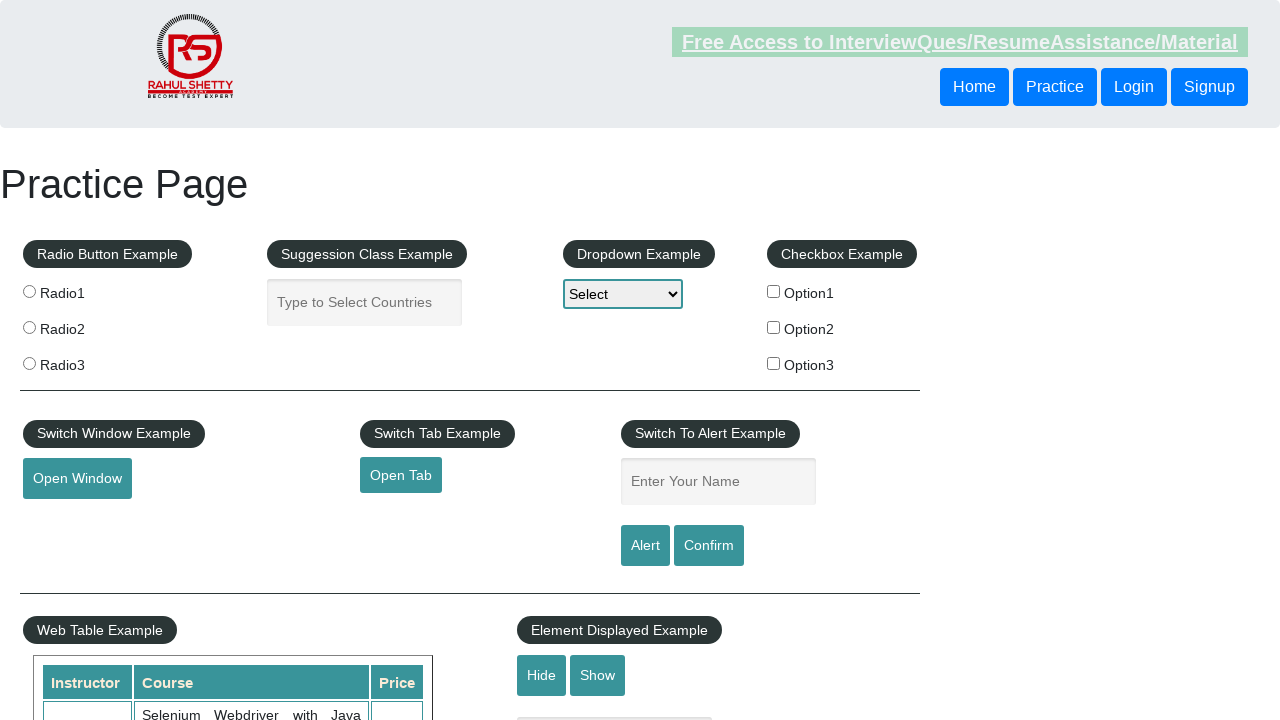

Retrieved text content from Amount cell: 18
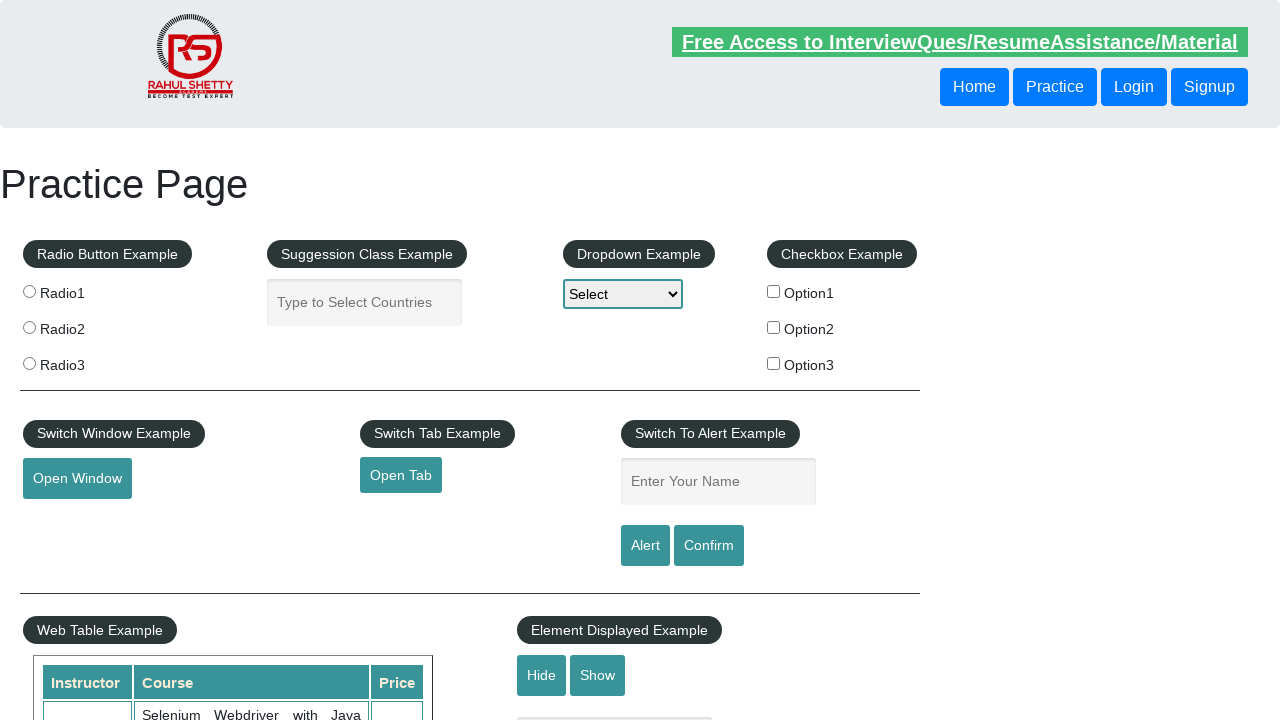

Added 18 to calculated sum. Running total: 117
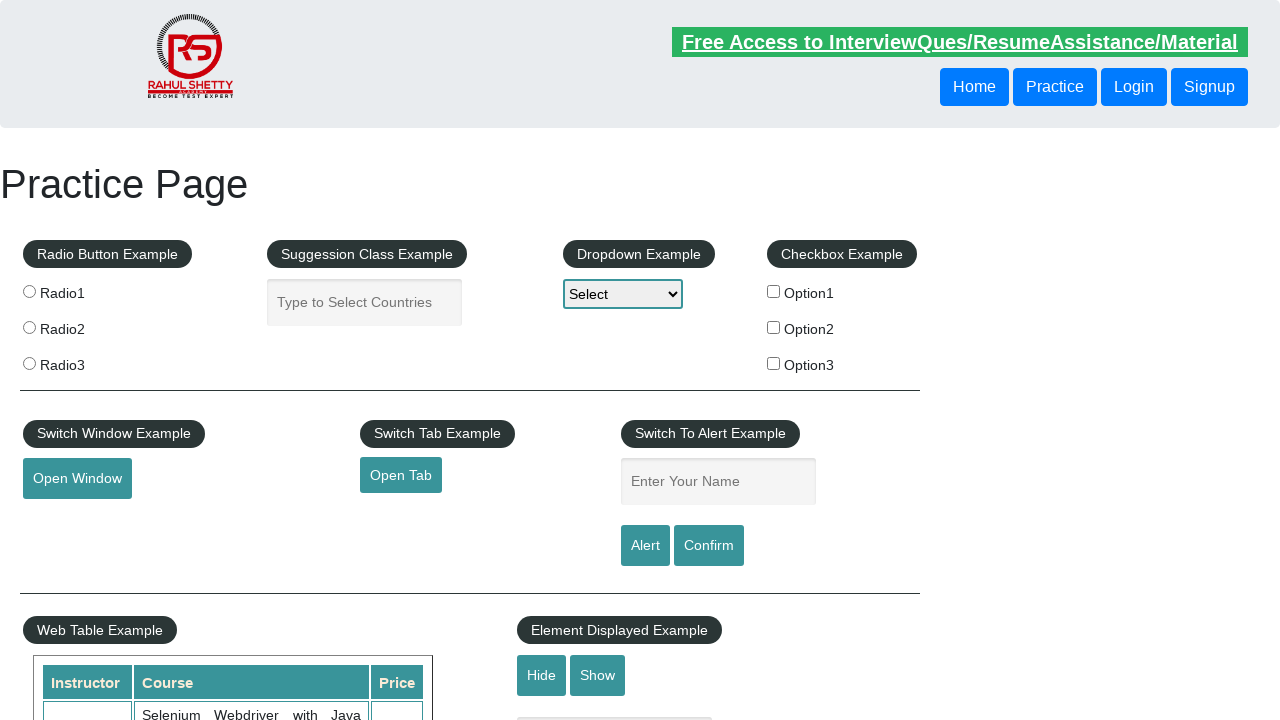

Retrieved text content from Amount cell: 32
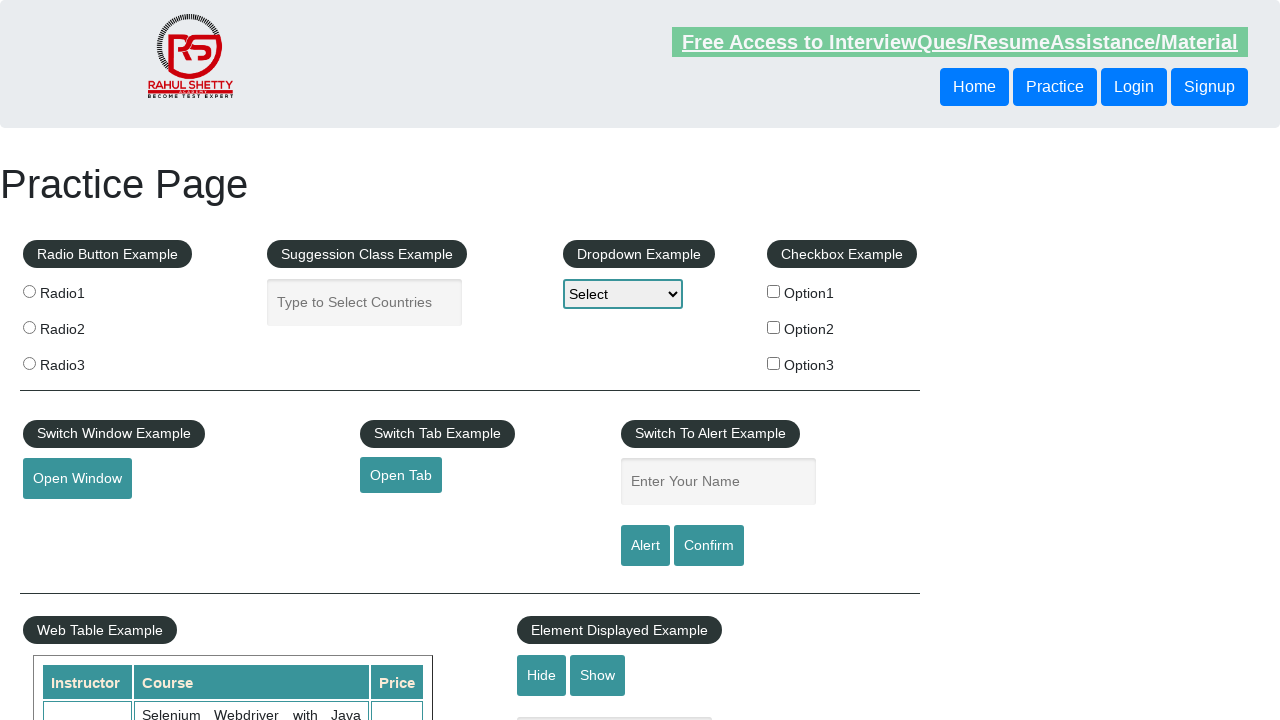

Added 32 to calculated sum. Running total: 149
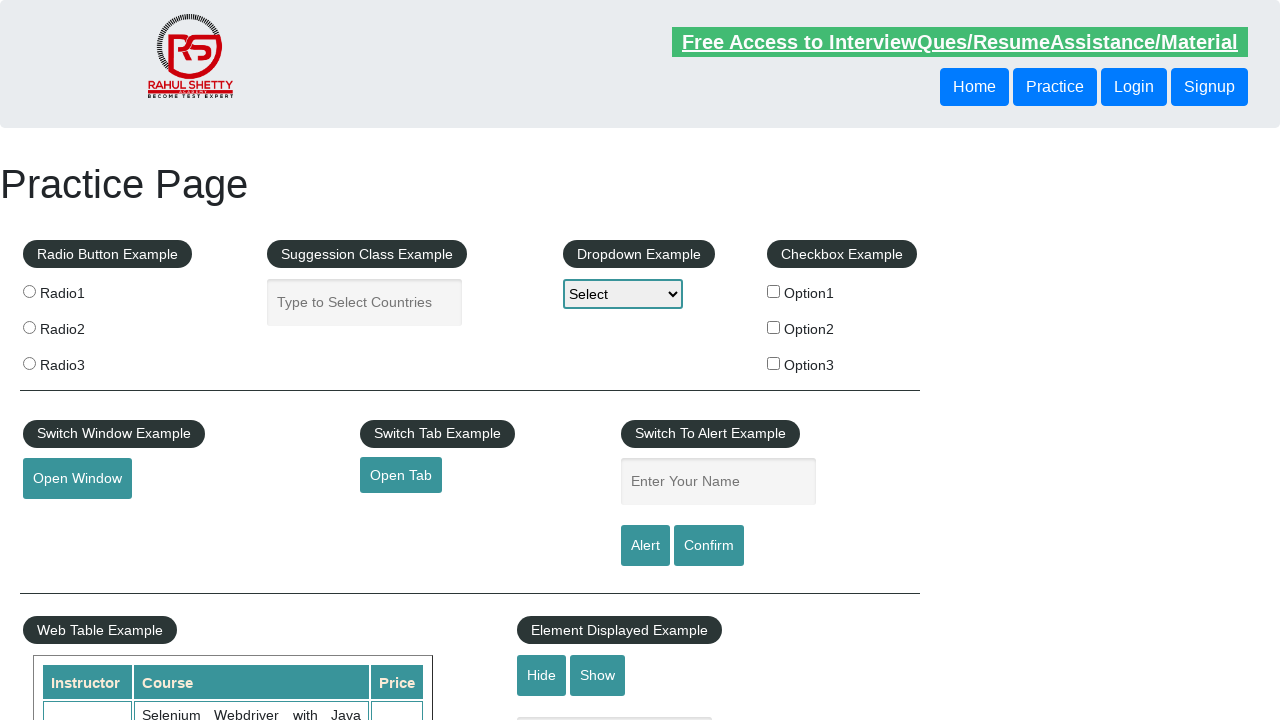

Retrieved text content from Amount cell: 46
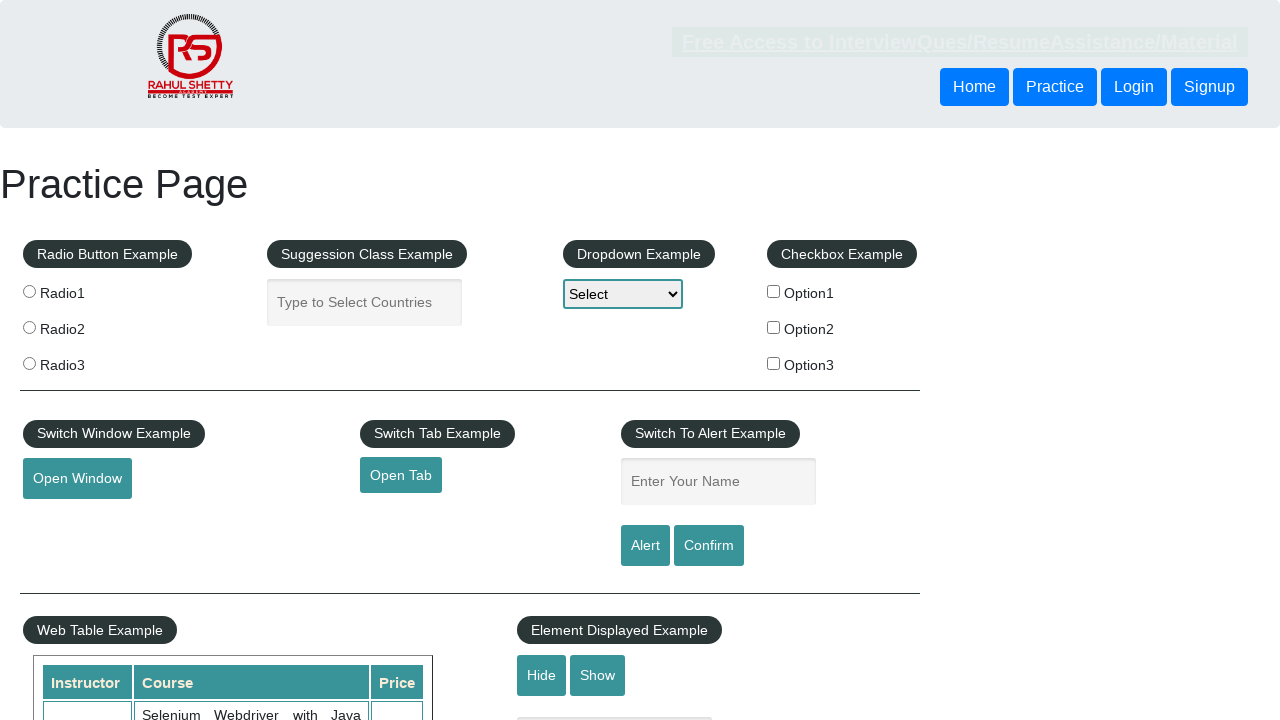

Added 46 to calculated sum. Running total: 195
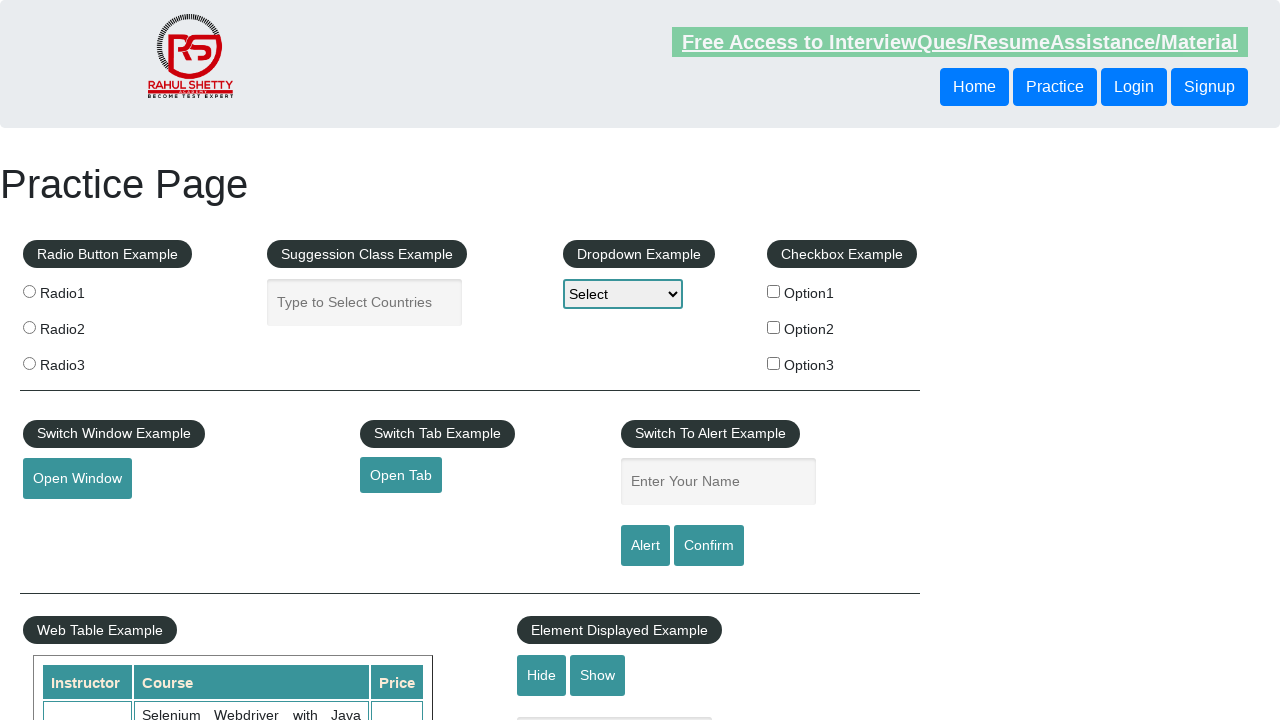

Retrieved text content from Amount cell: 37
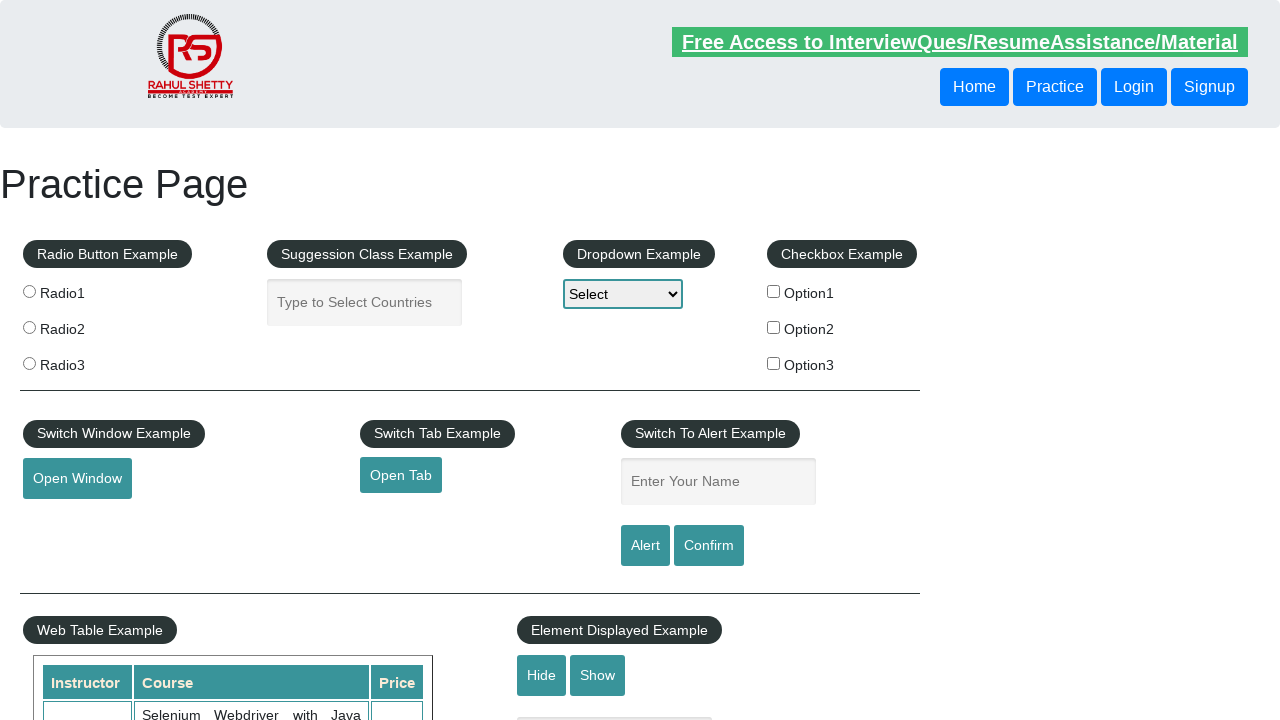

Added 37 to calculated sum. Running total: 232
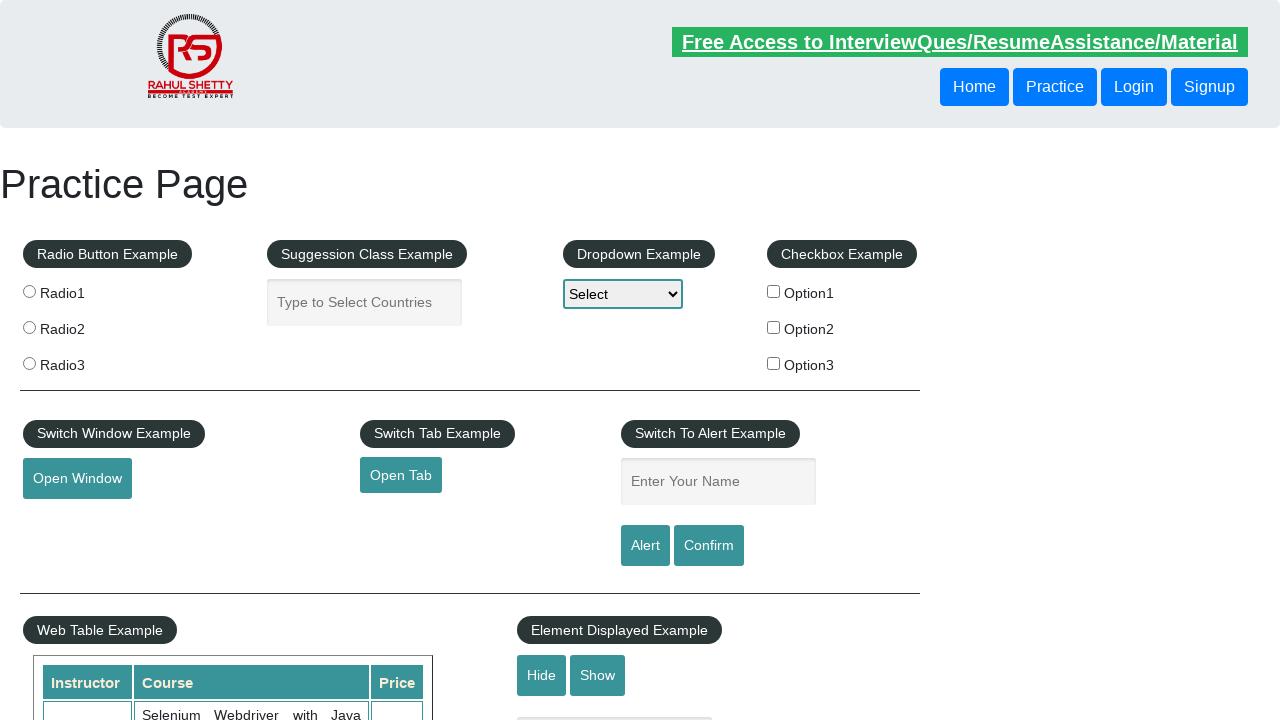

Retrieved text content from Amount cell: 31
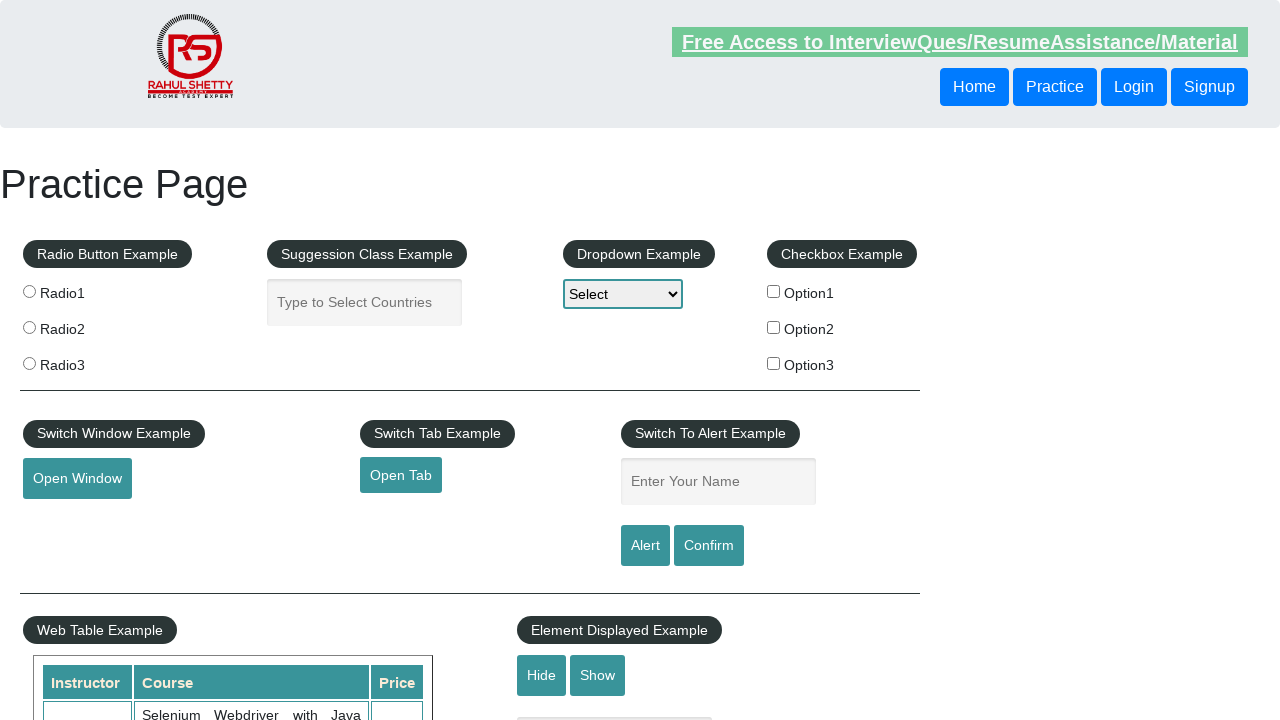

Added 31 to calculated sum. Running total: 263
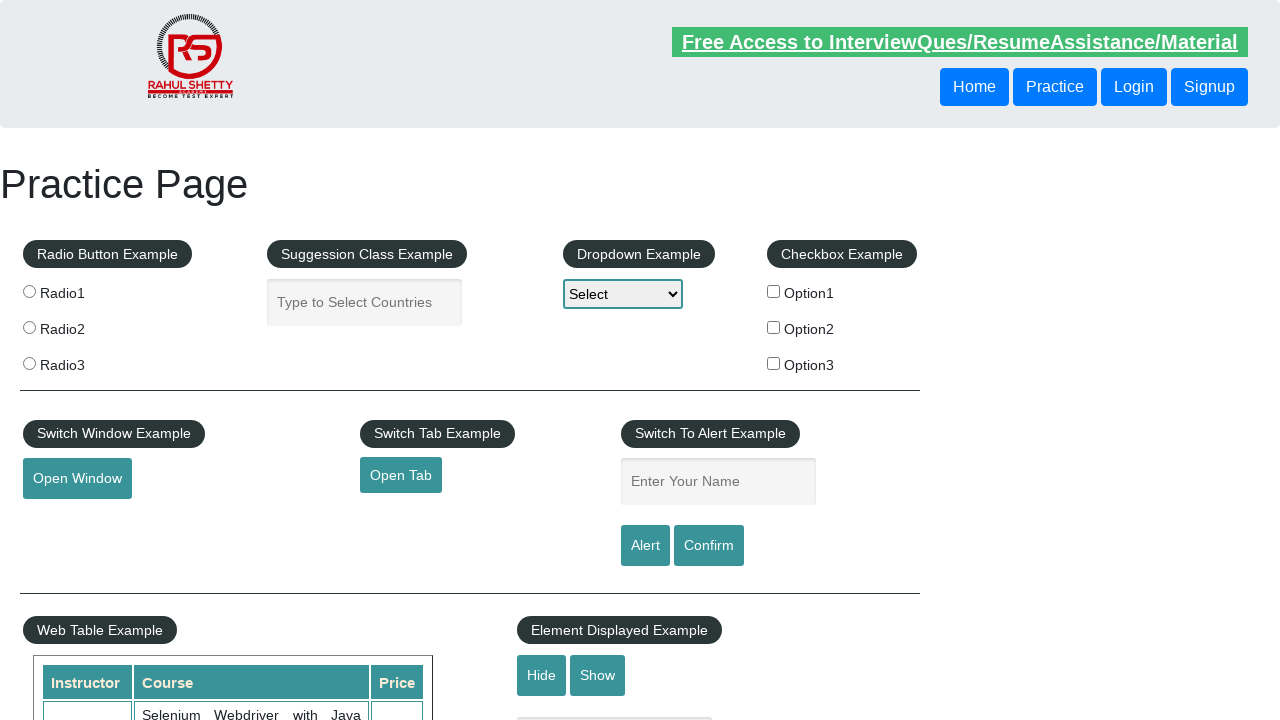

Retrieved text content from Amount cell: 33
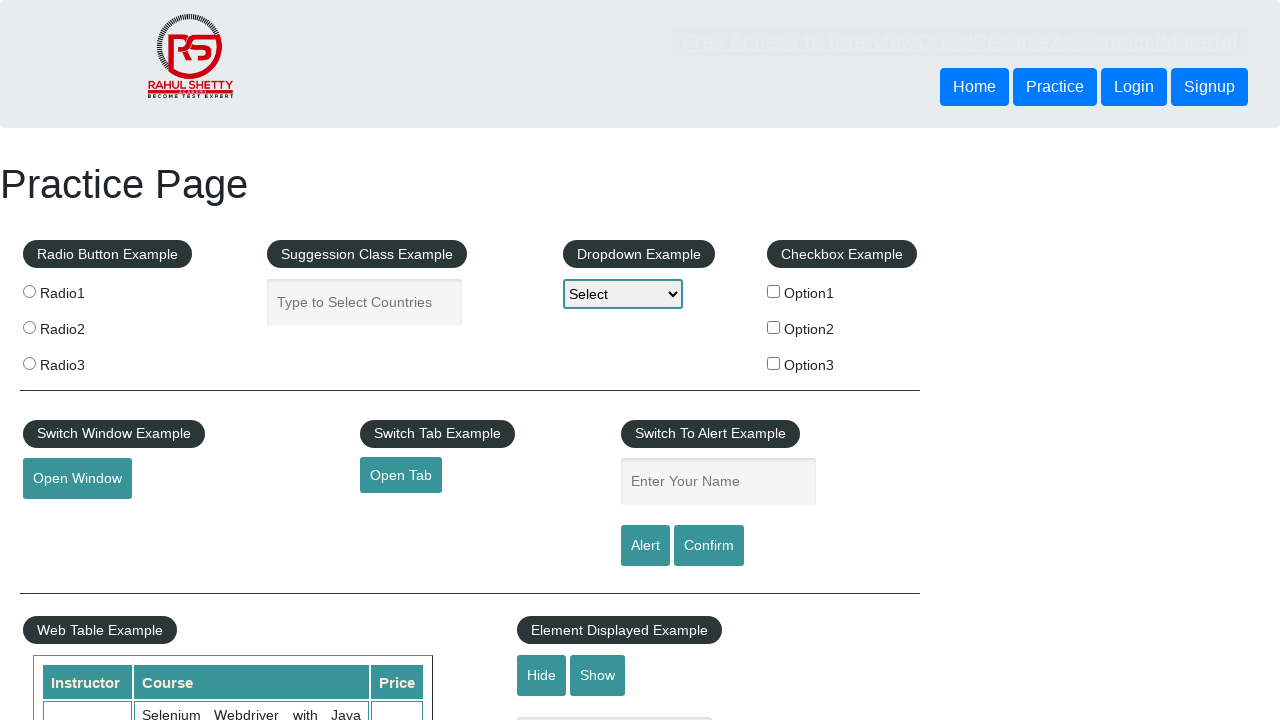

Added 33 to calculated sum. Running total: 296
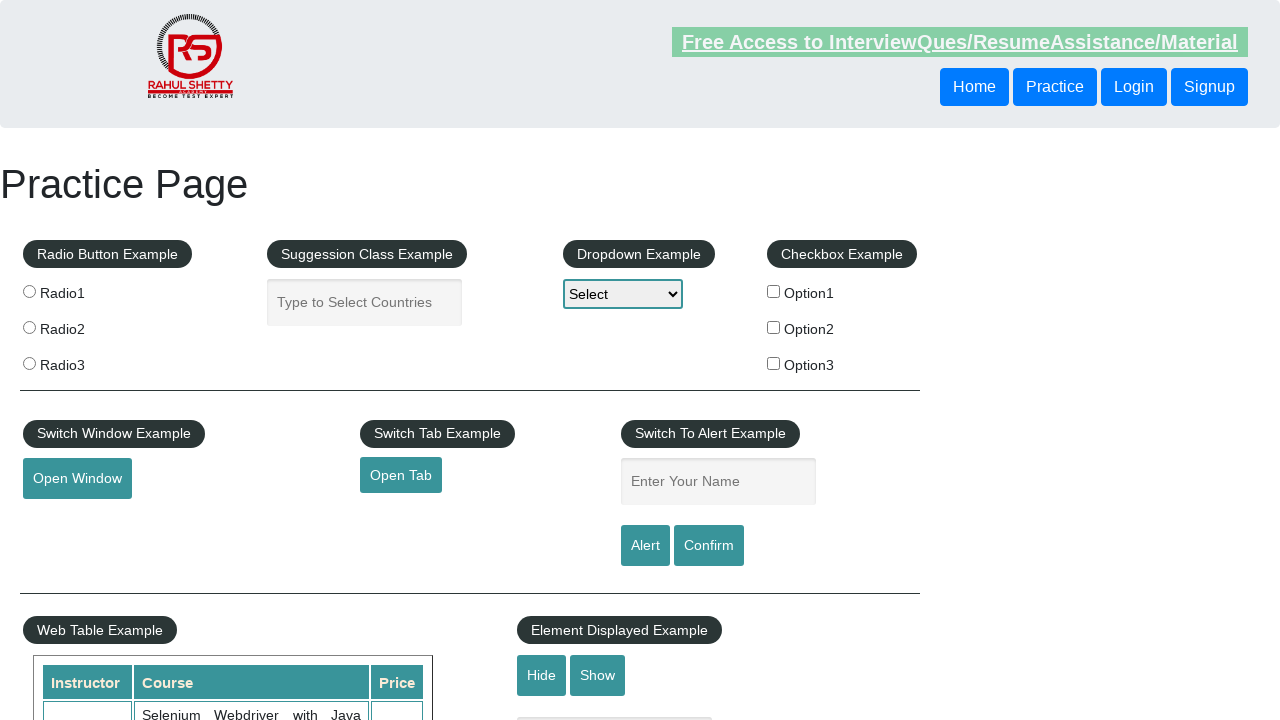

Retrieved displayed total text:  Total Amount Collected: 296 
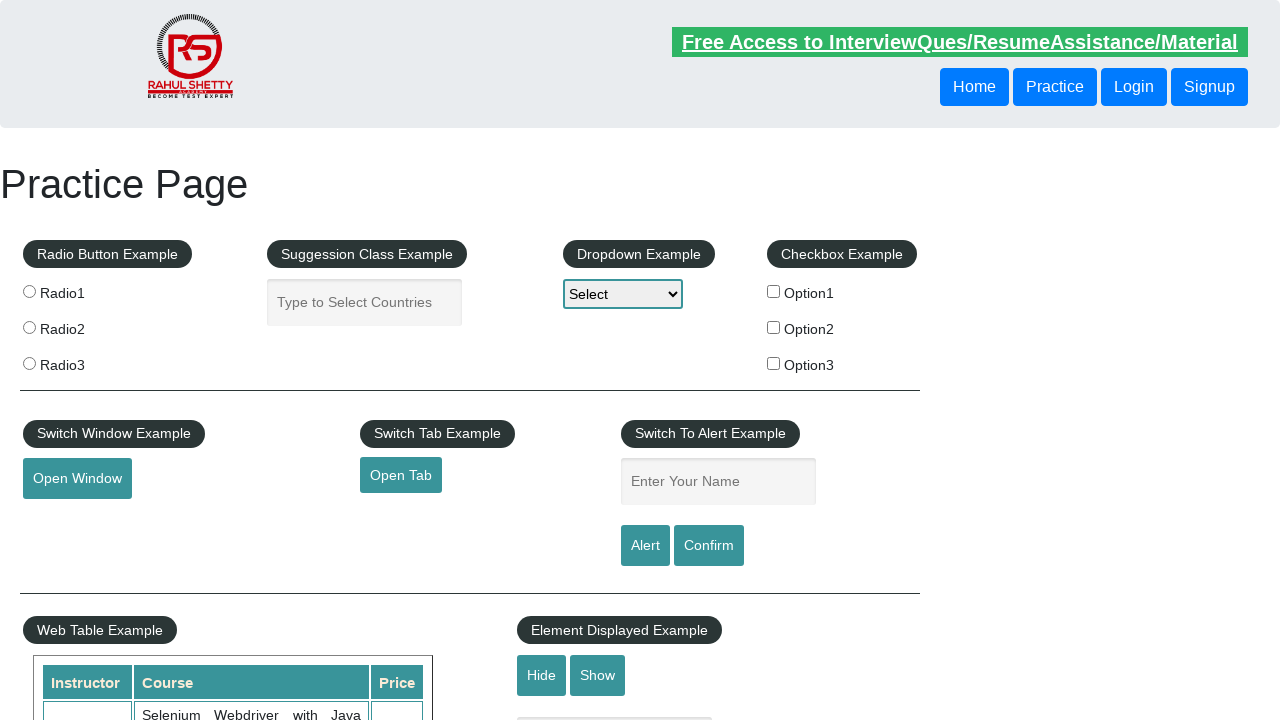

Parsed displayed total value: 296
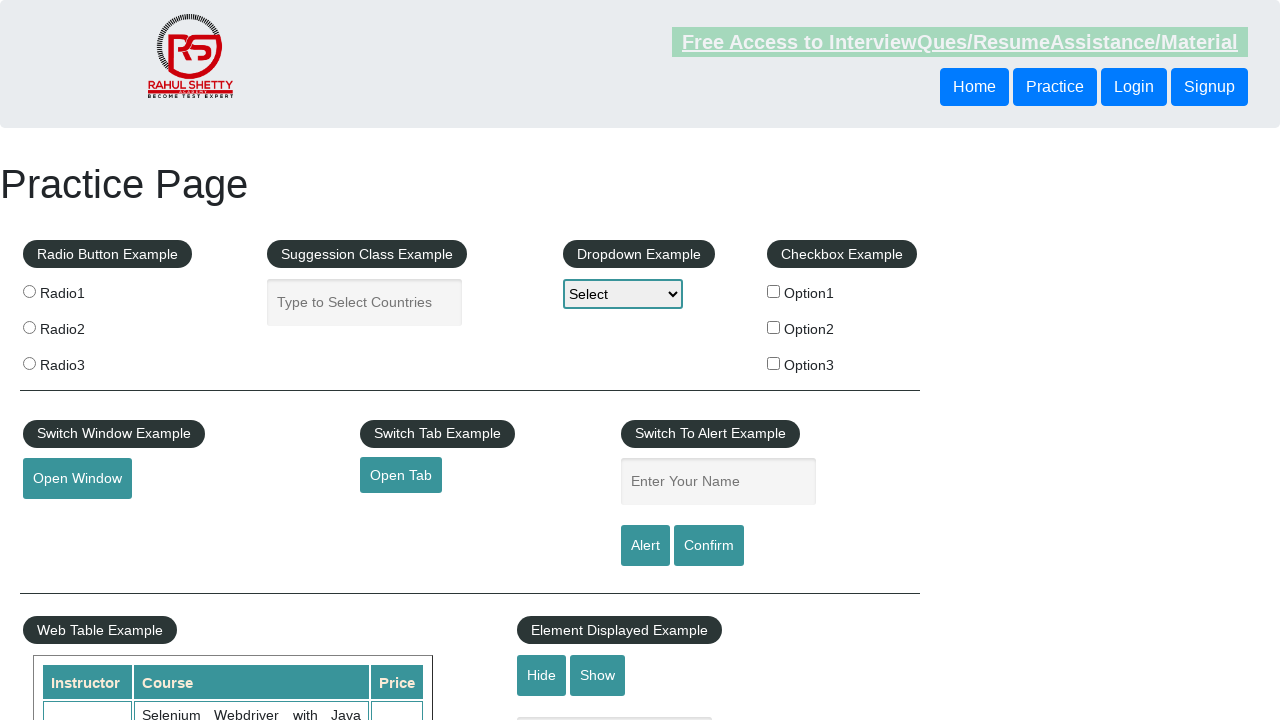

Test Passed: Calculated sum (296) matches displayed total (296)
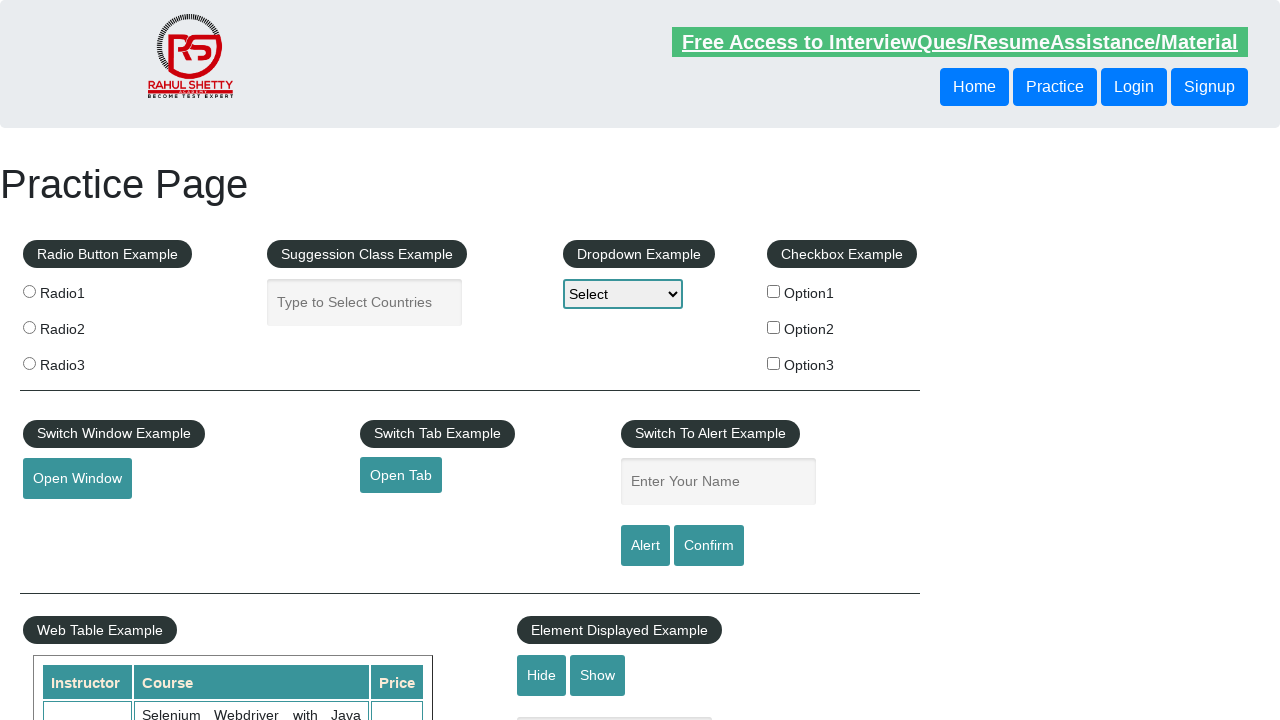

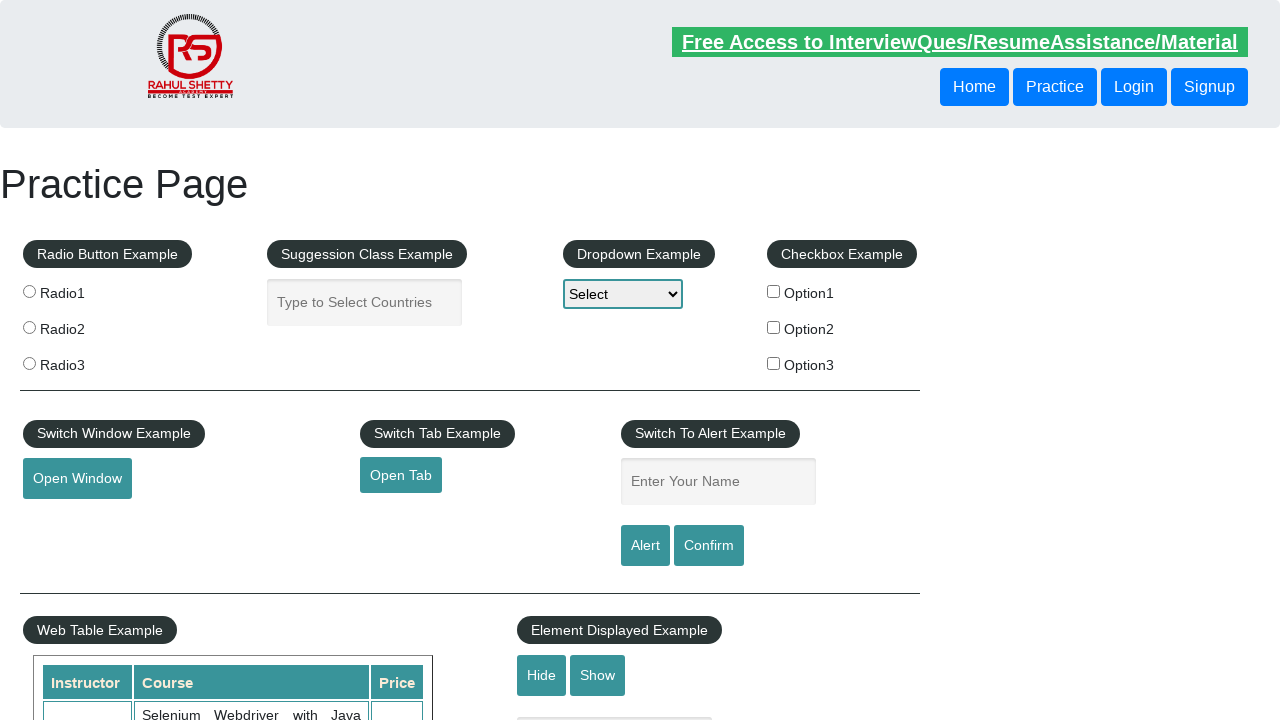